Navigates to the Sauce Labs guinea pig test page and verifies the page title contains expected text

Starting URL: https://saucelabs.com/test/guinea-pig

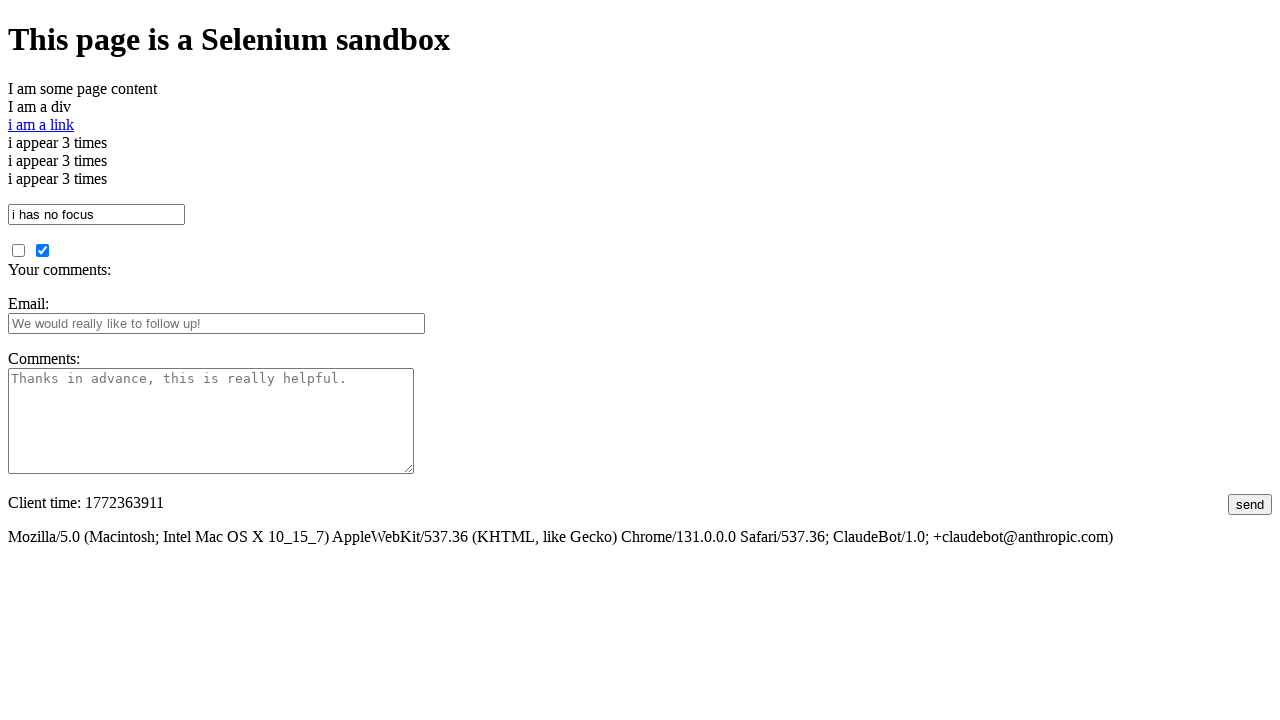

Navigated to Sauce Labs guinea pig test page
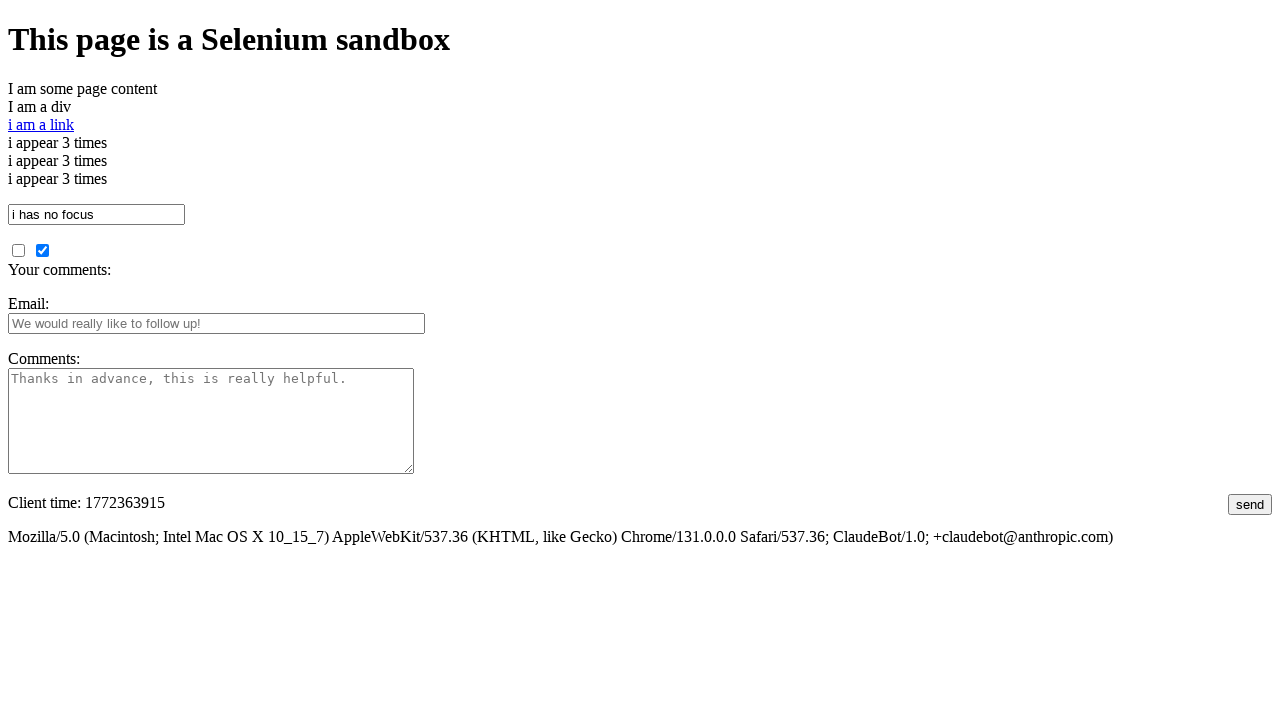

Verified page title contains expected text 'I am a page title'
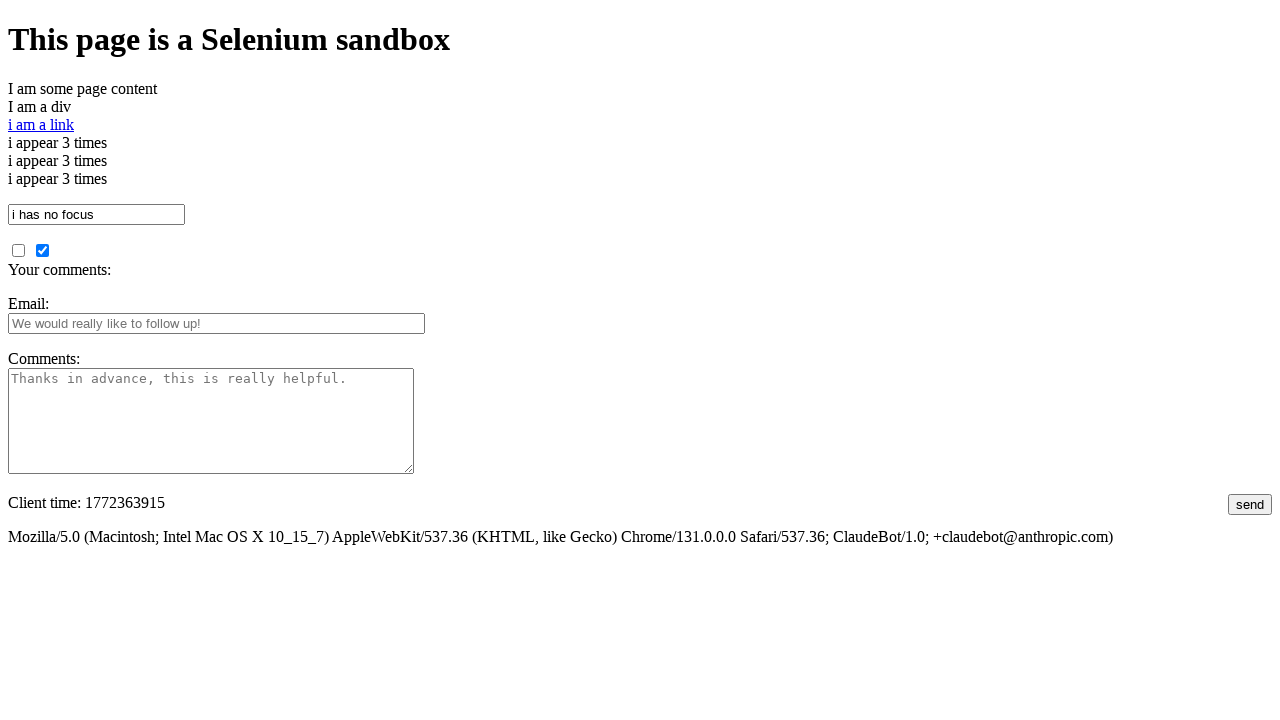

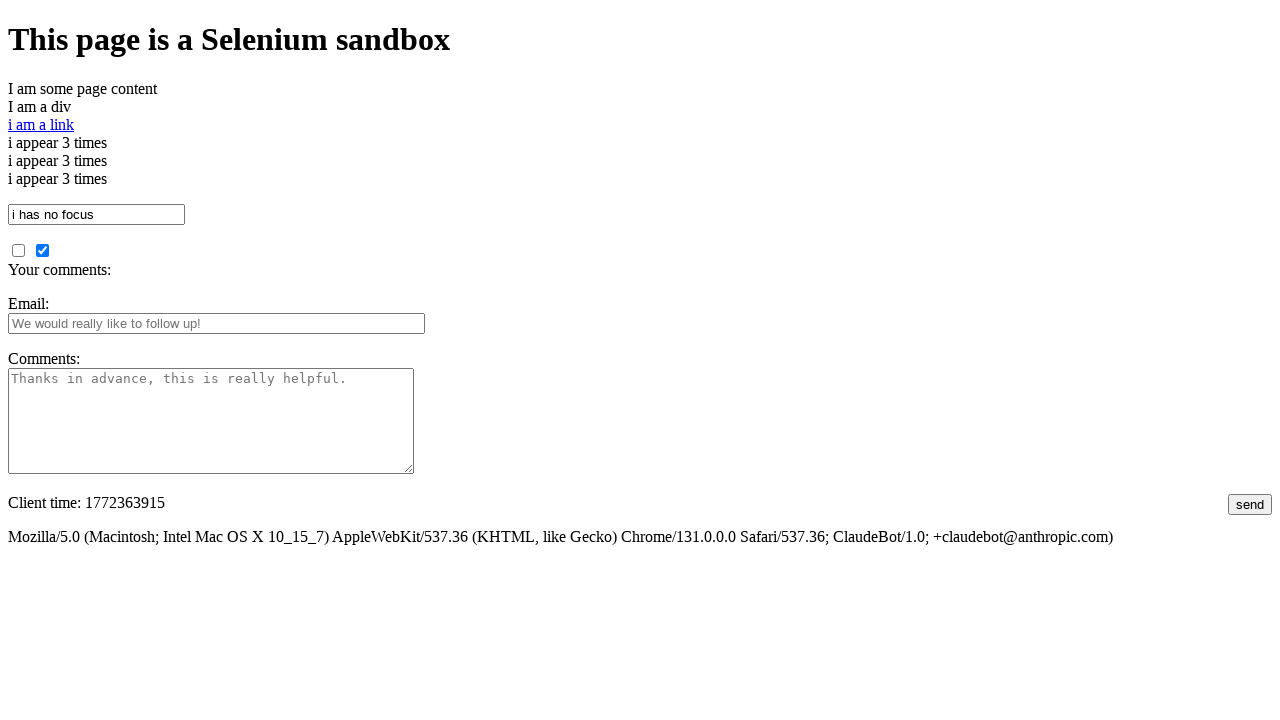